Tests keyboard shortcuts on the Selenium downloads page by triggering Ctrl+P to open print dialog, then navigating with Tab and pressing Enter

Starting URL: https://www.selenium.dev/downloads/

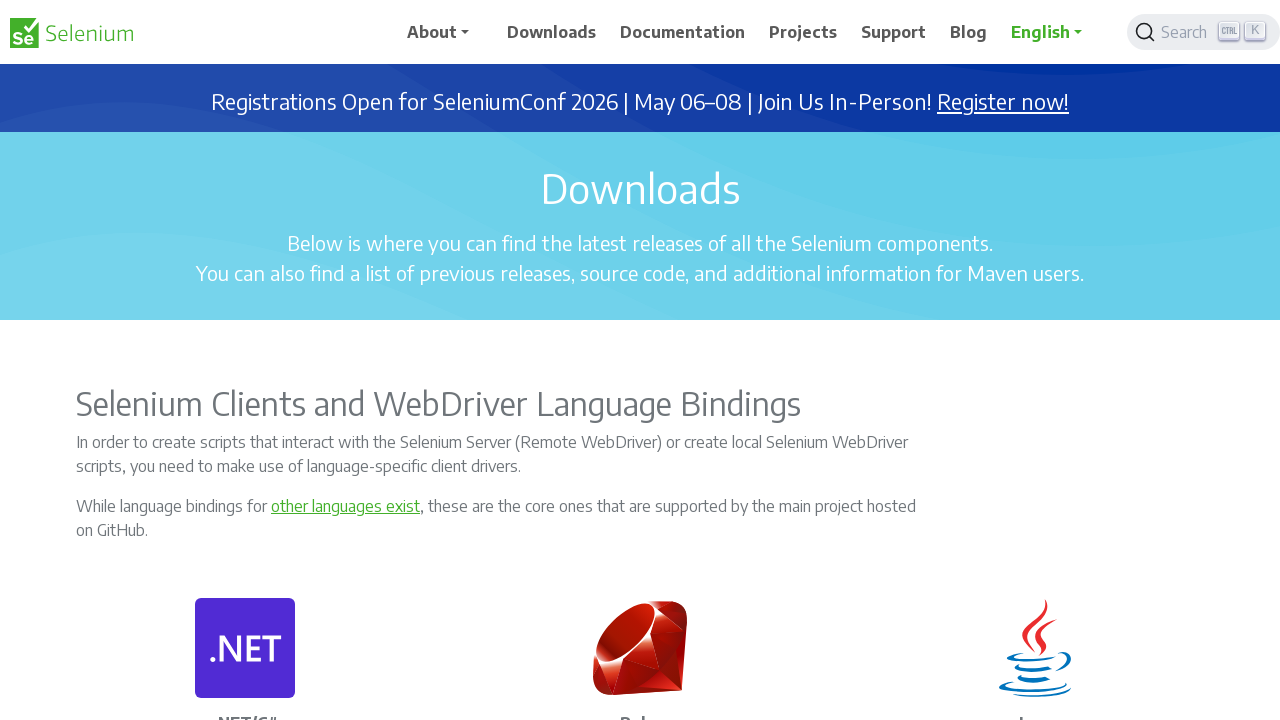

Pressed Ctrl+P to open print dialog
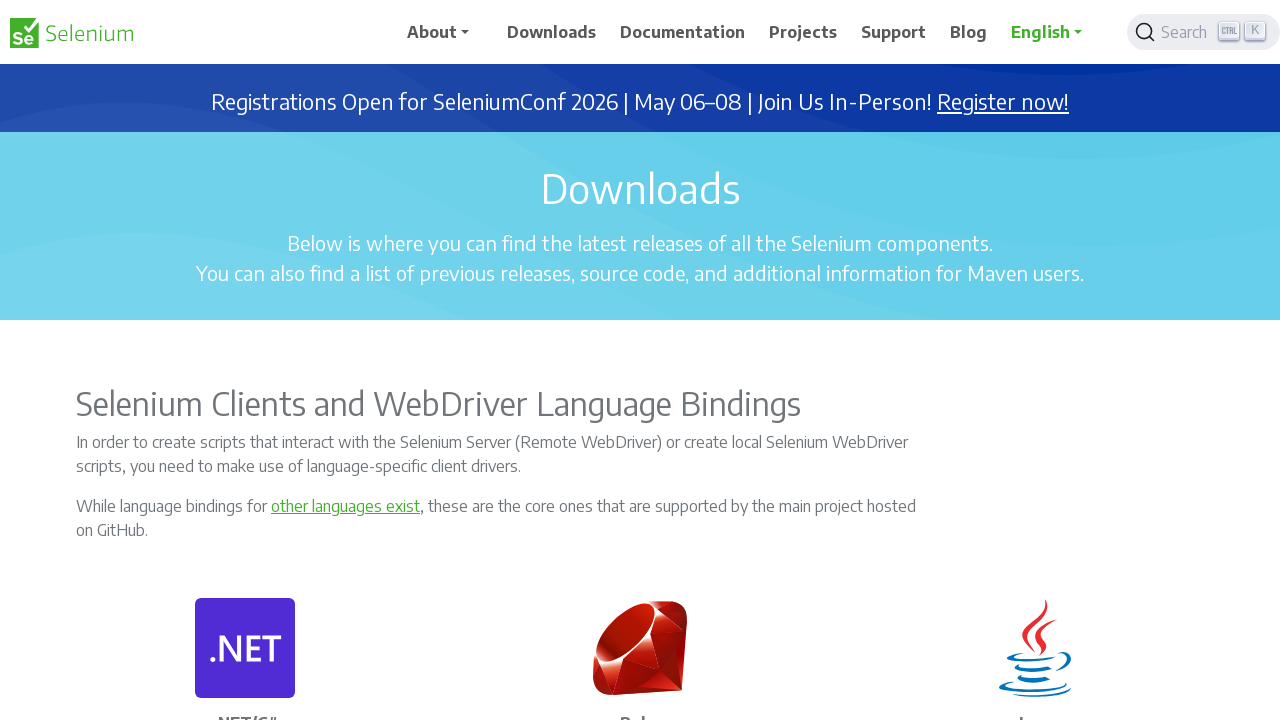

Waited for print dialog to appear
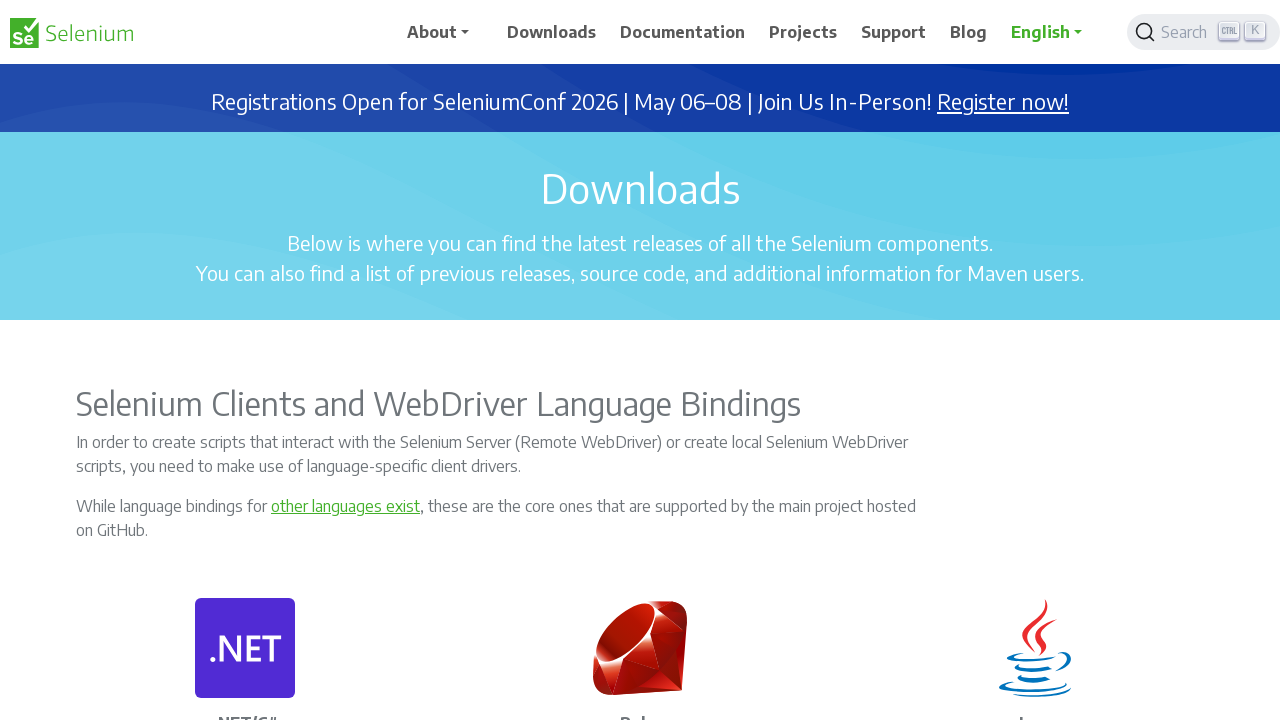

Pressed Tab to navigate within print dialog
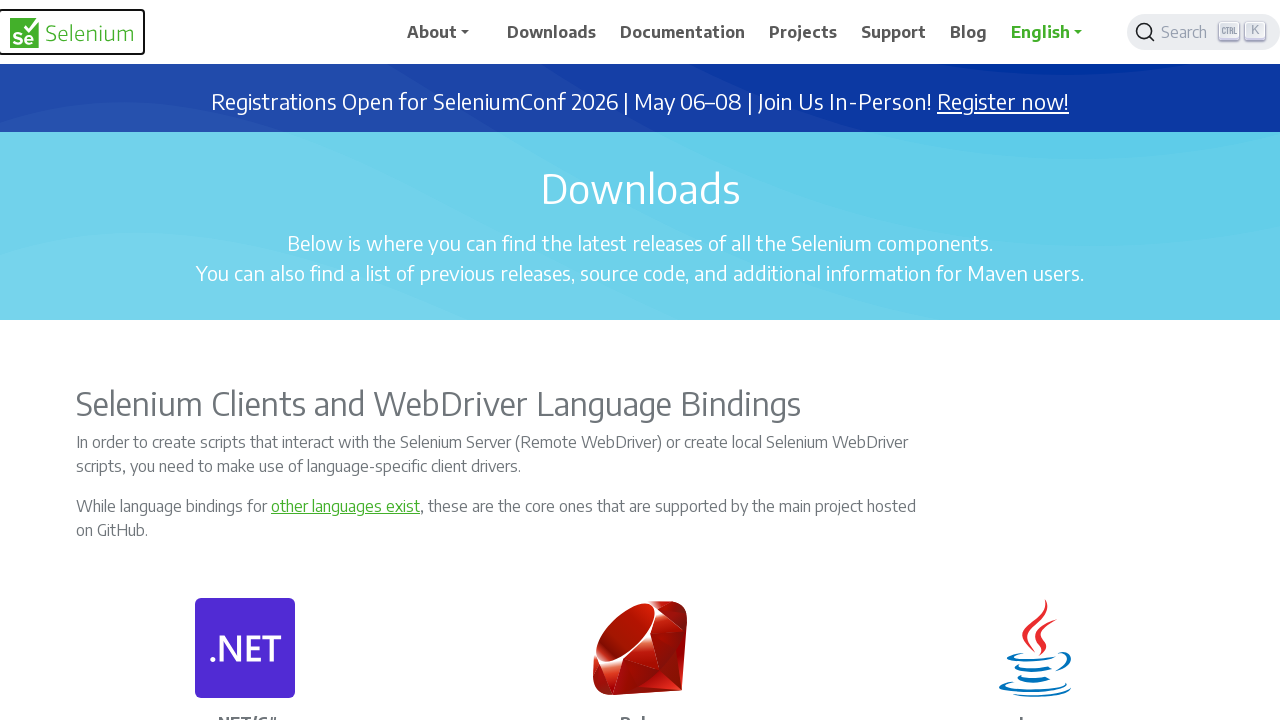

Pressed Enter to confirm print action
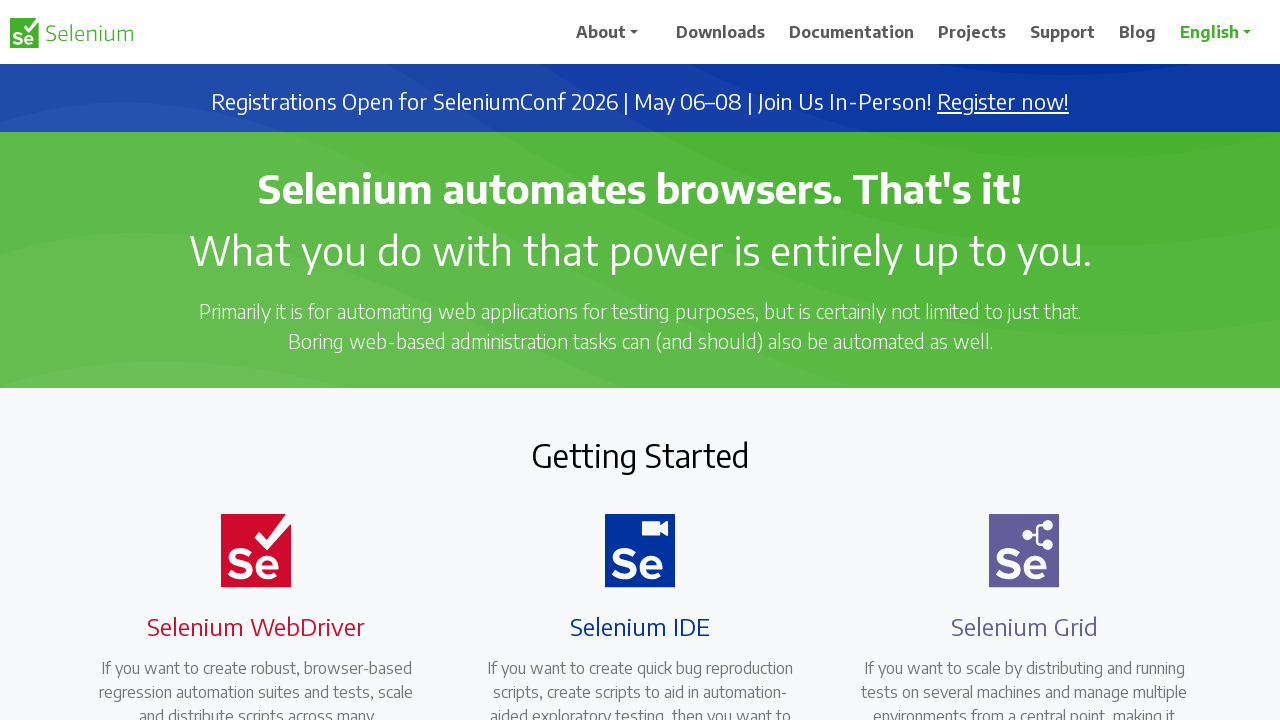

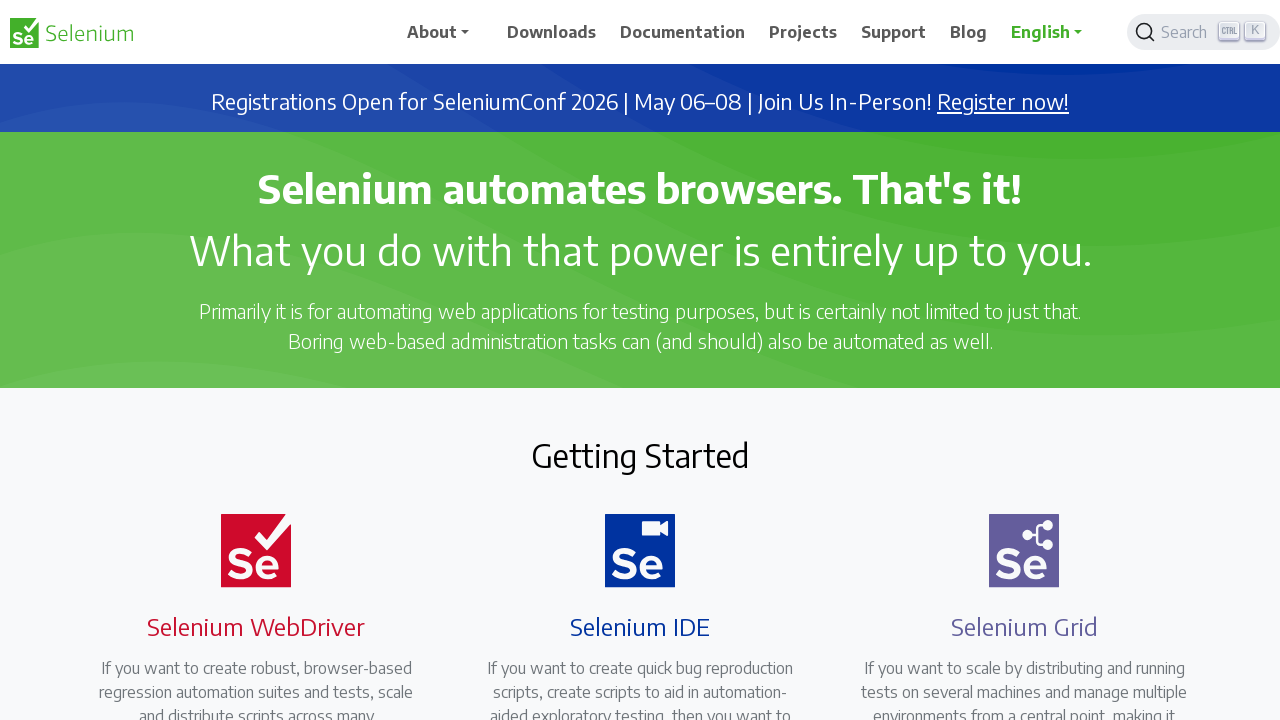